Tests JavaScript alerts, confirms, and prompts by clicking buttons and handling different dialog types

Starting URL: https://the-internet.herokuapp.com/

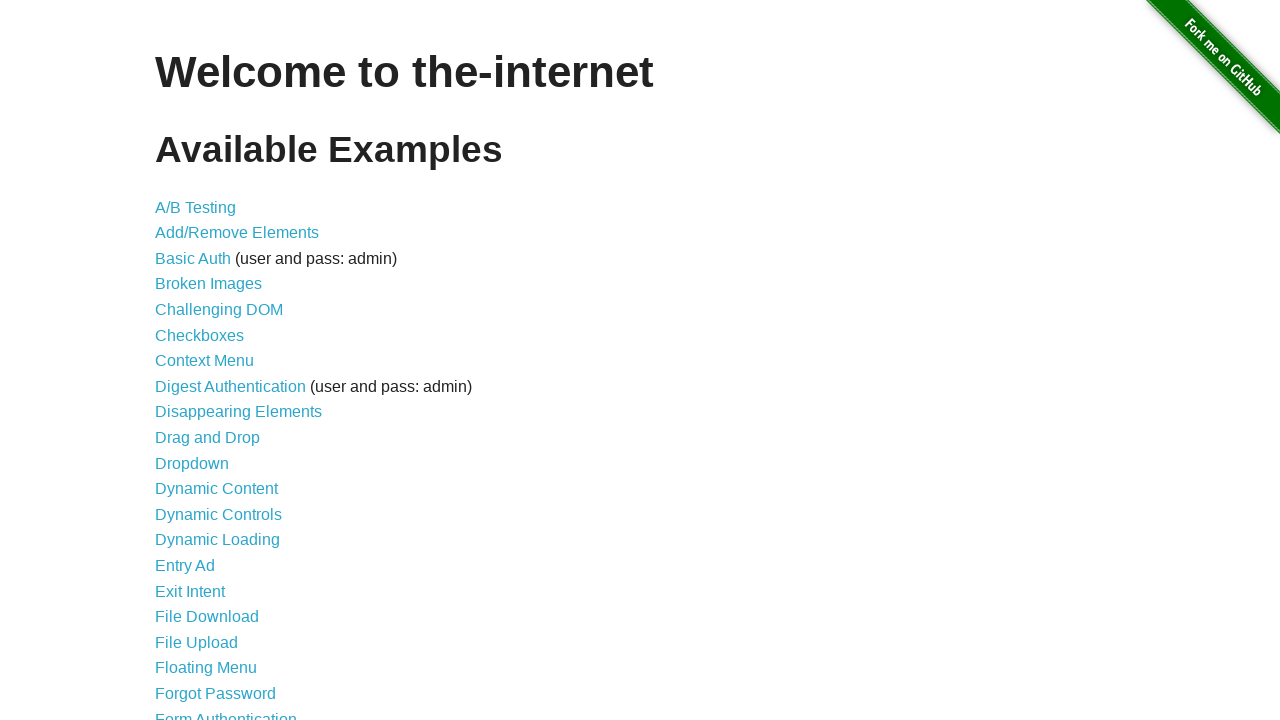

Clicked on JavaScript Alerts link at (214, 361) on a[href='/javascript_alerts']
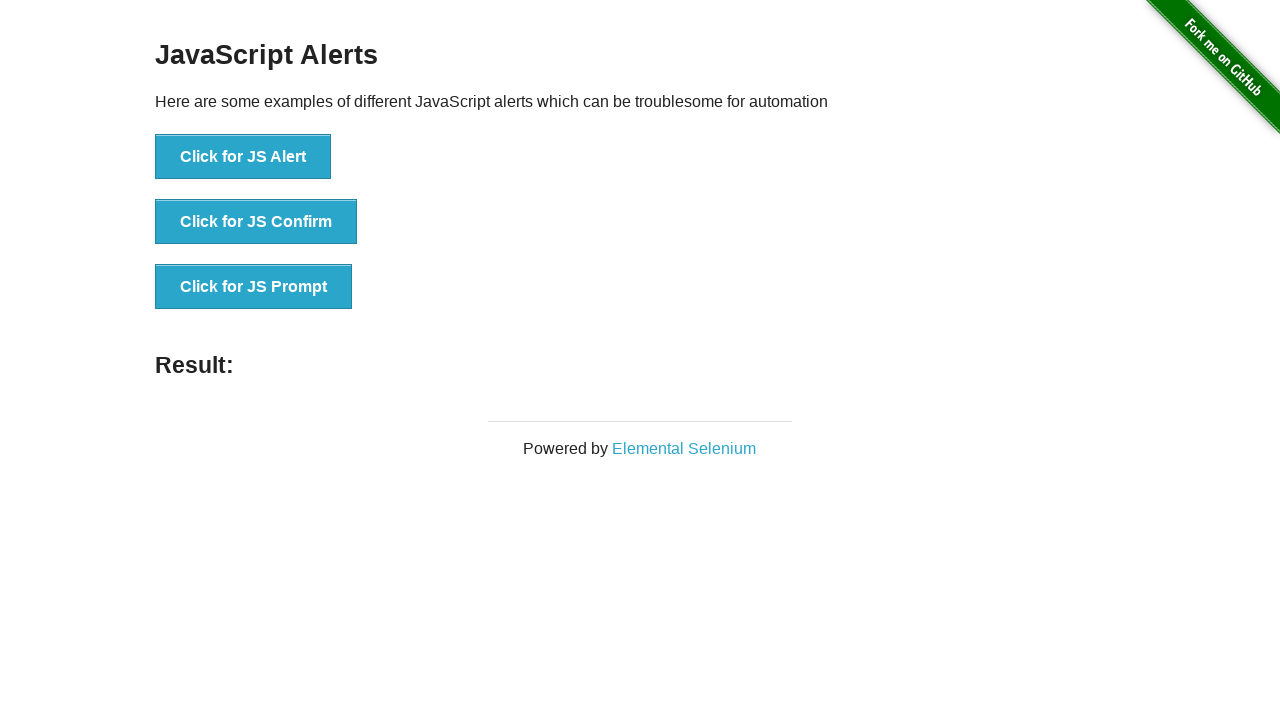

Clicked alert button and accepted the alert dialog at (243, 157) on button[onclick='jsAlert()']
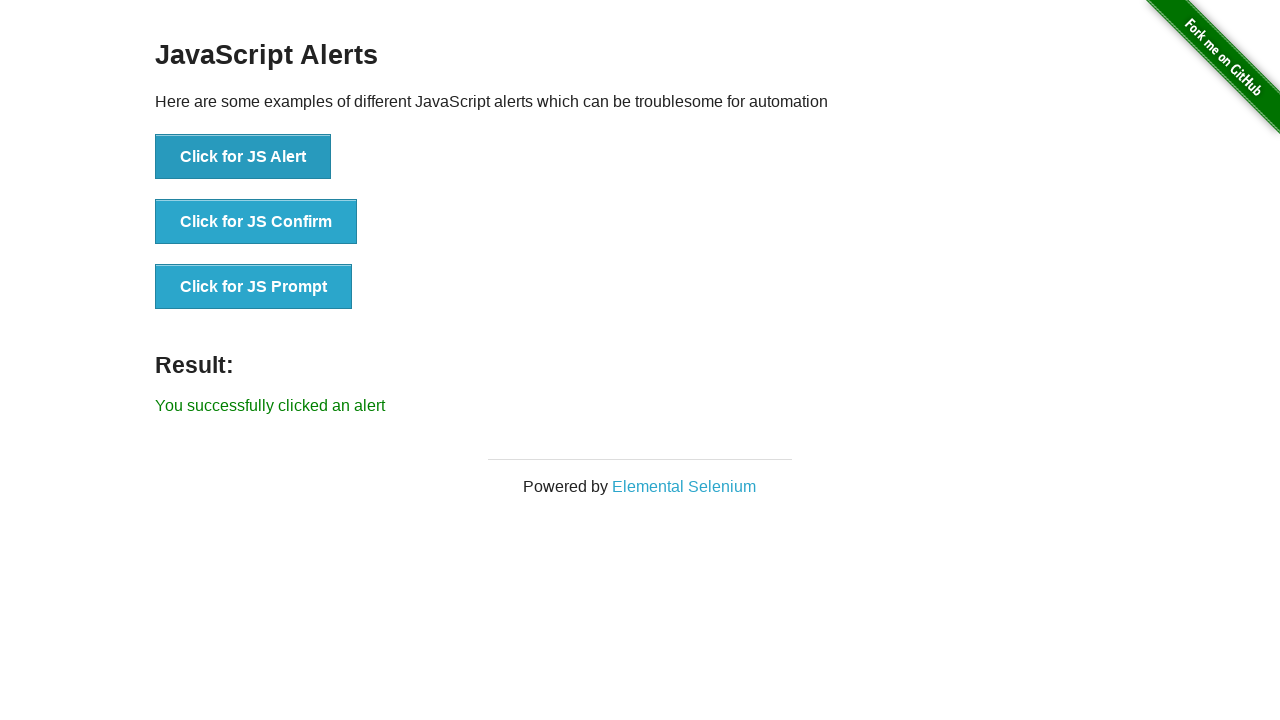

Clicked alert button again and accepted the alert dialog at (243, 157) on button[onclick='jsAlert()']
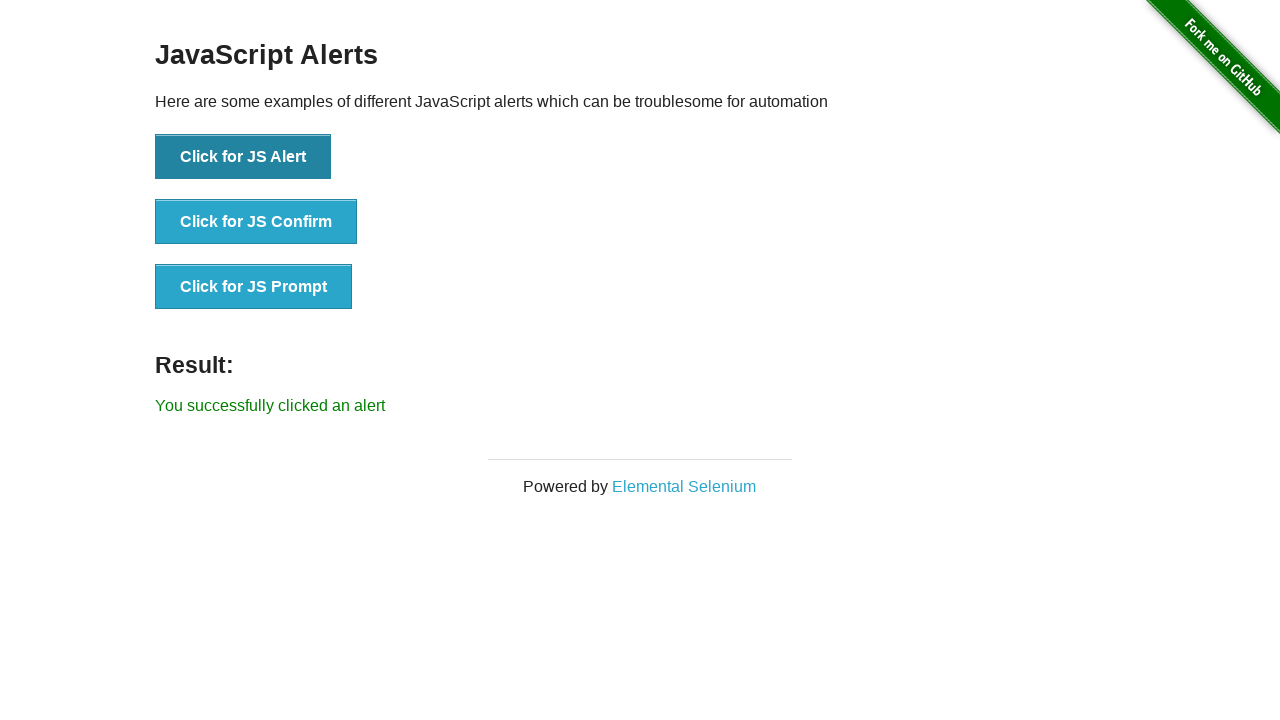

Clicked confirm button and accepted the confirm dialog at (256, 222) on button[onclick='jsConfirm()']
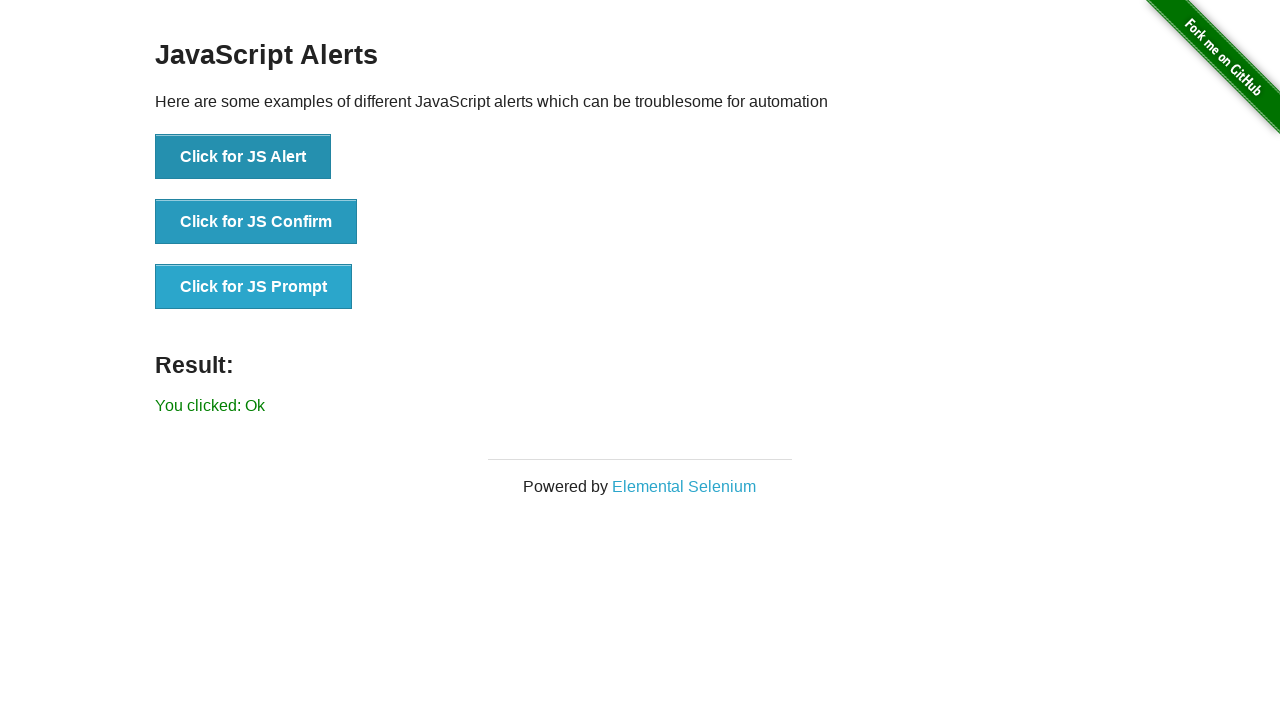

Clicked confirm button and dismissed the confirm dialog at (256, 222) on button[onclick='jsConfirm()']
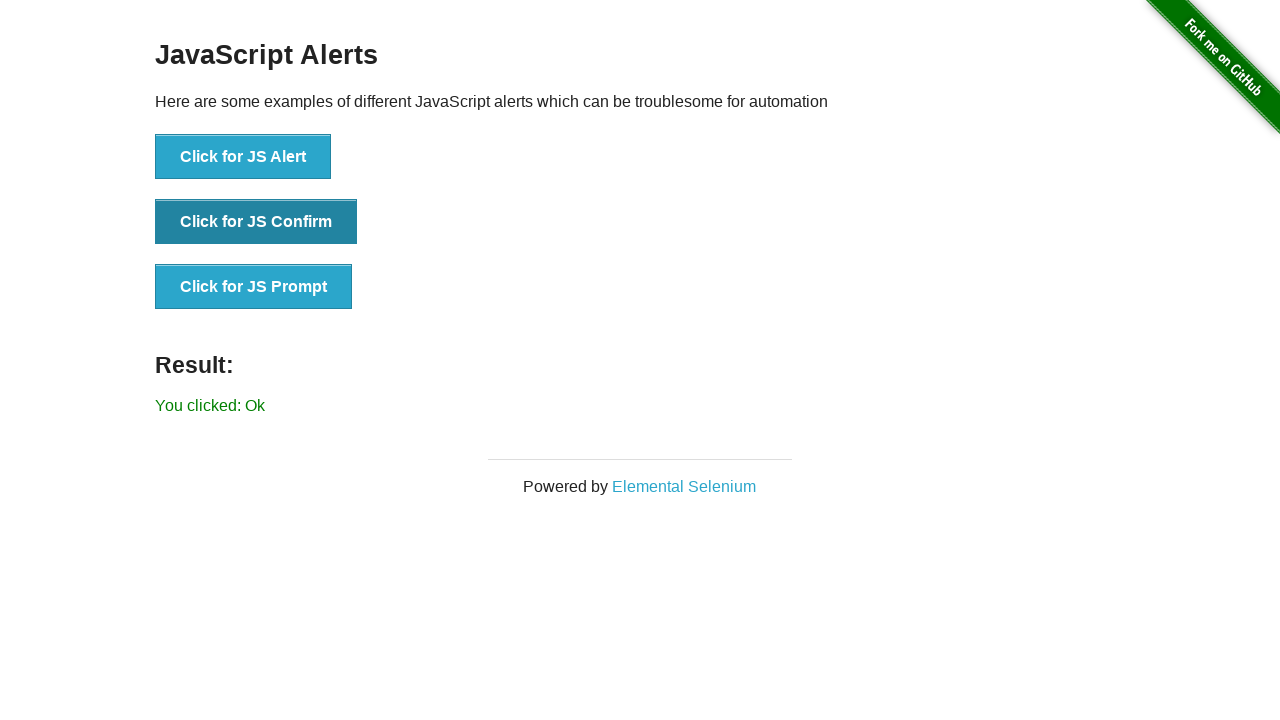

Clicked prompt button and entered 'Blah blah blah' in the prompt dialog at (254, 287) on button[onclick='jsPrompt()']
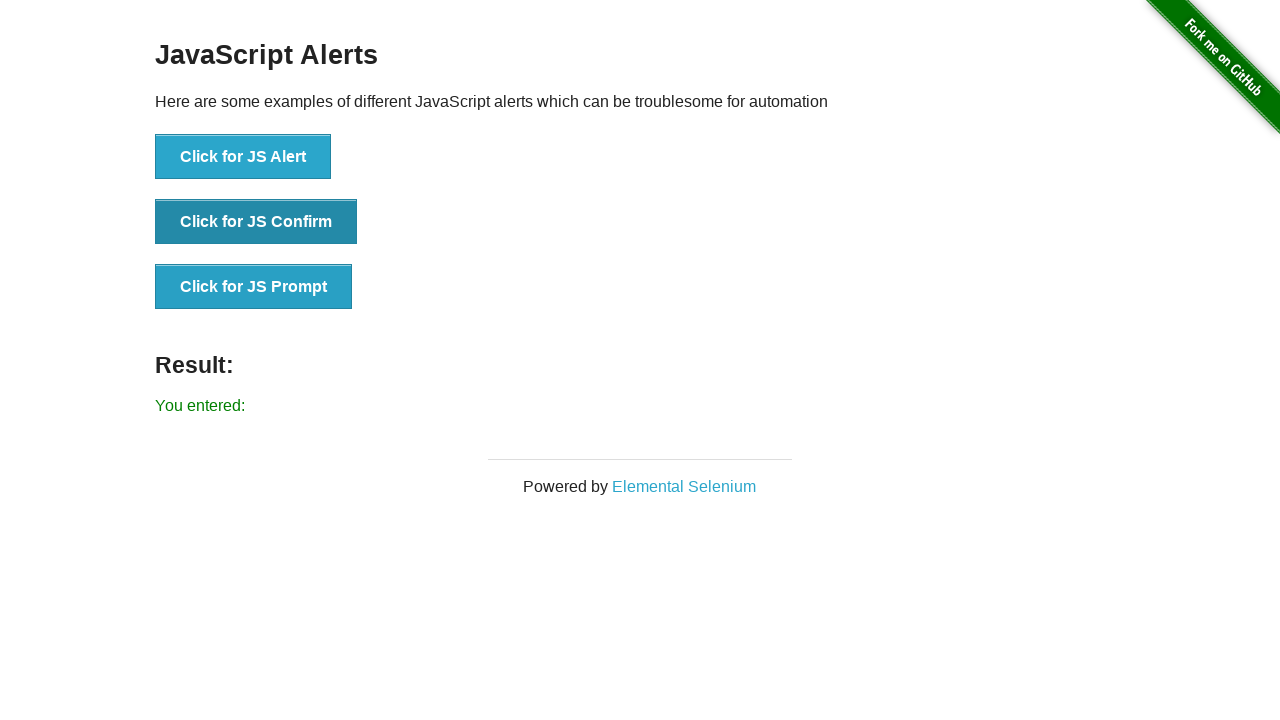

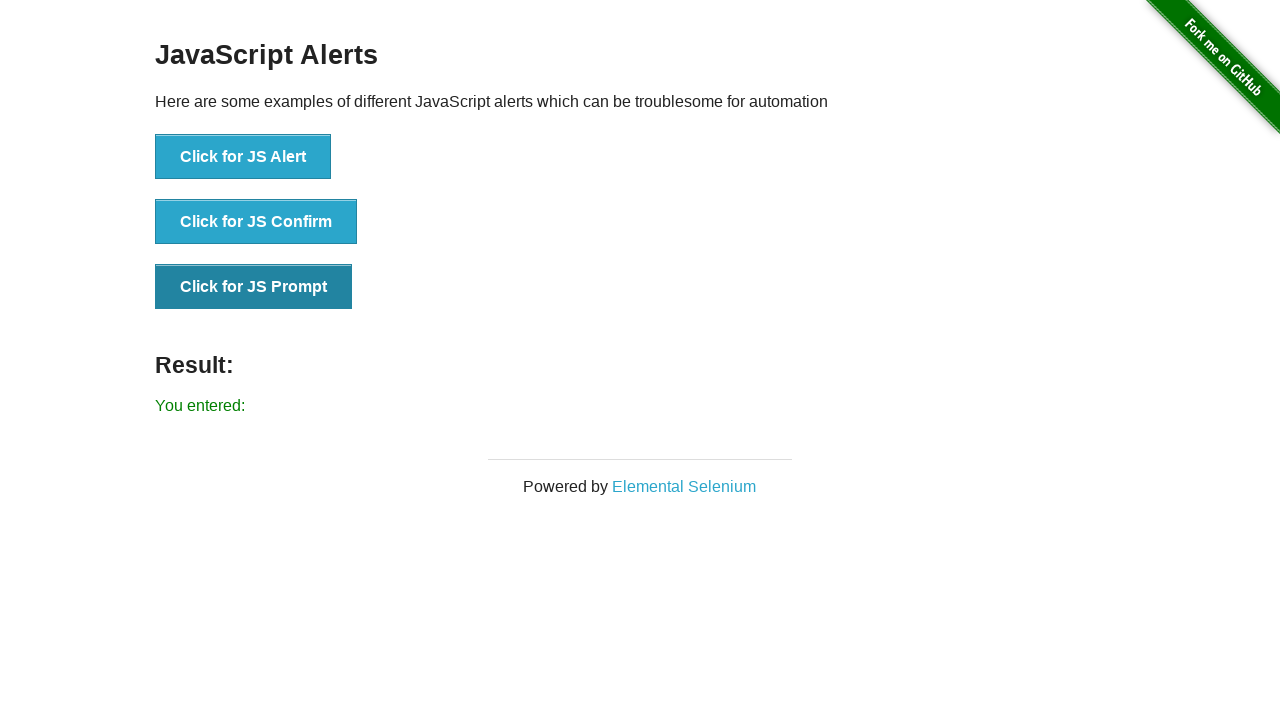